Tests window handling functionality by navigating to the Windows section of leafground.com, opening a new window via button click, switching between windows, and verifying window titles.

Starting URL: https://leafground.com/

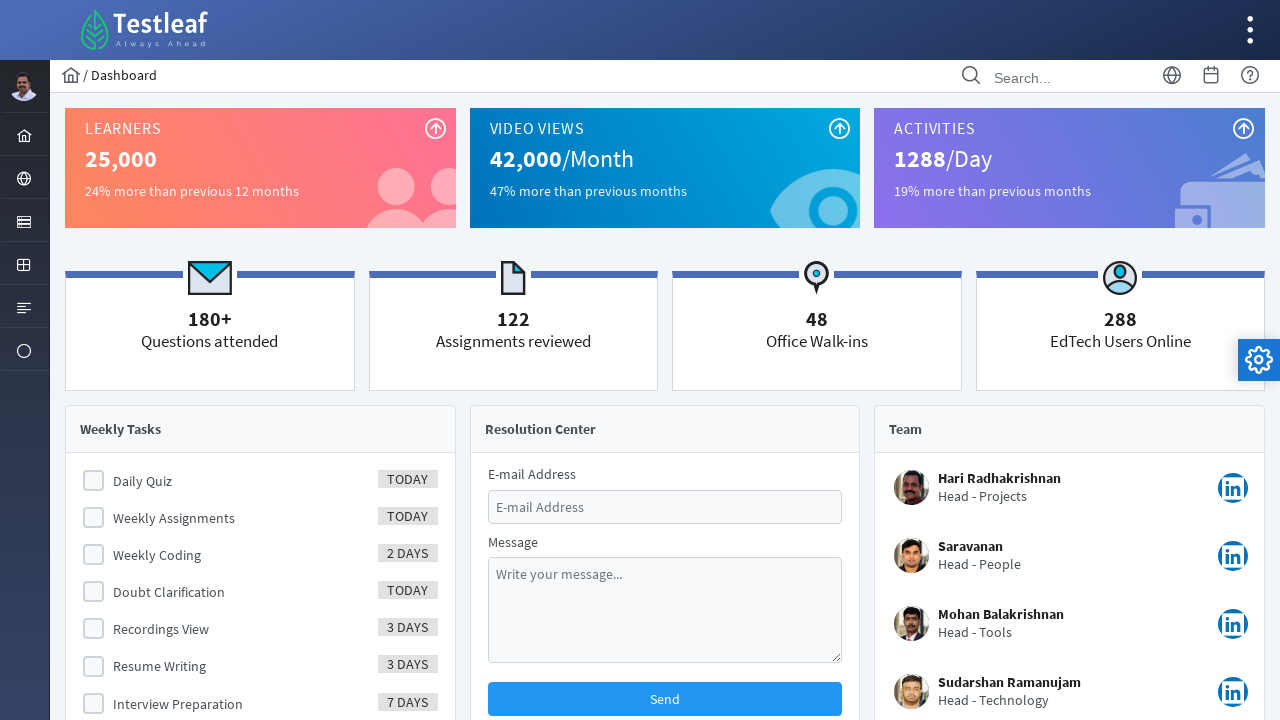

Clicked on the second submenu item in the menu at (24, 178) on xpath=//li[@class='ui-menuitem-submenu'][2]
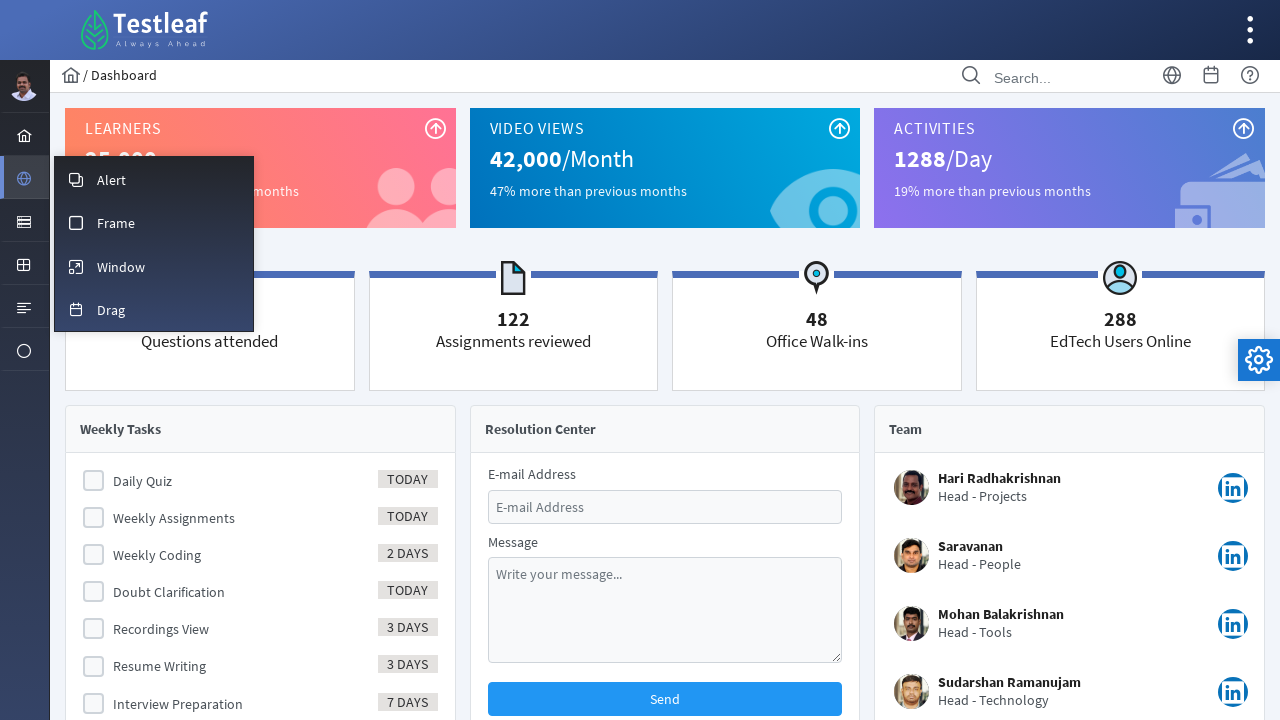

Clicked on the Window menu item at (121, 267) on xpath=//span[text()='Window']
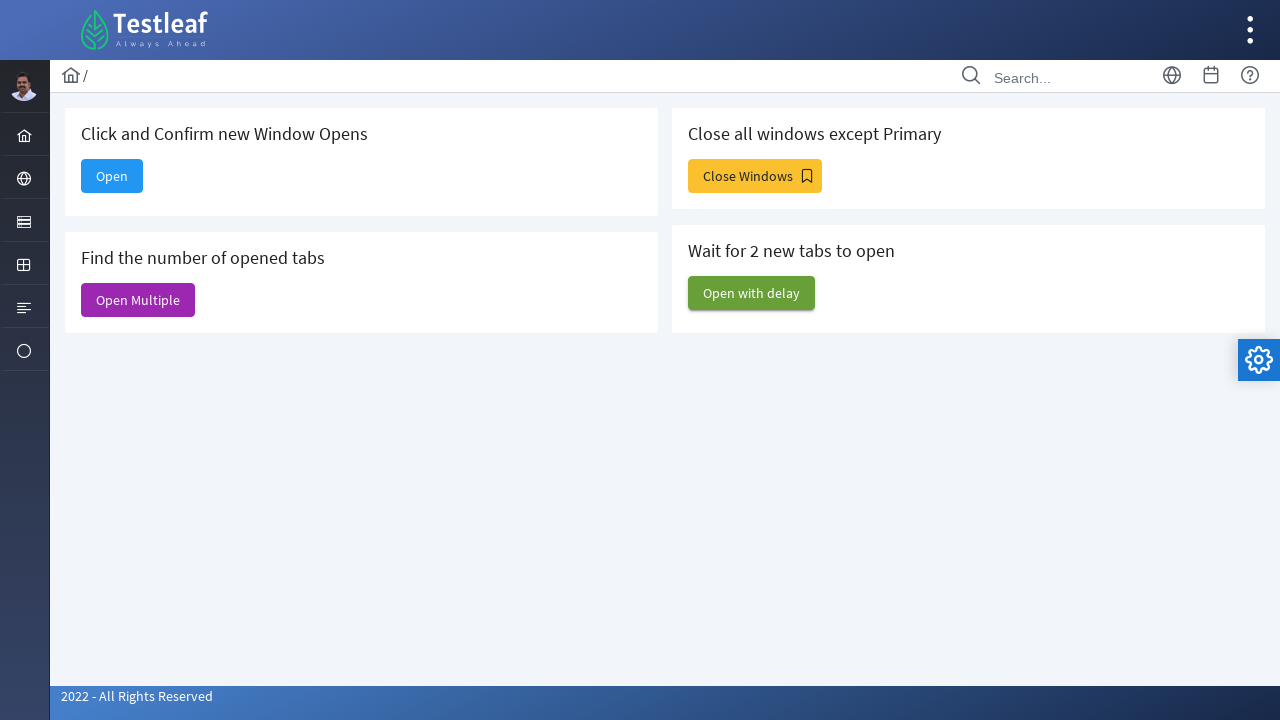

Clicked the button to open a new window at (112, 176) on button[name='j_idt88:new']
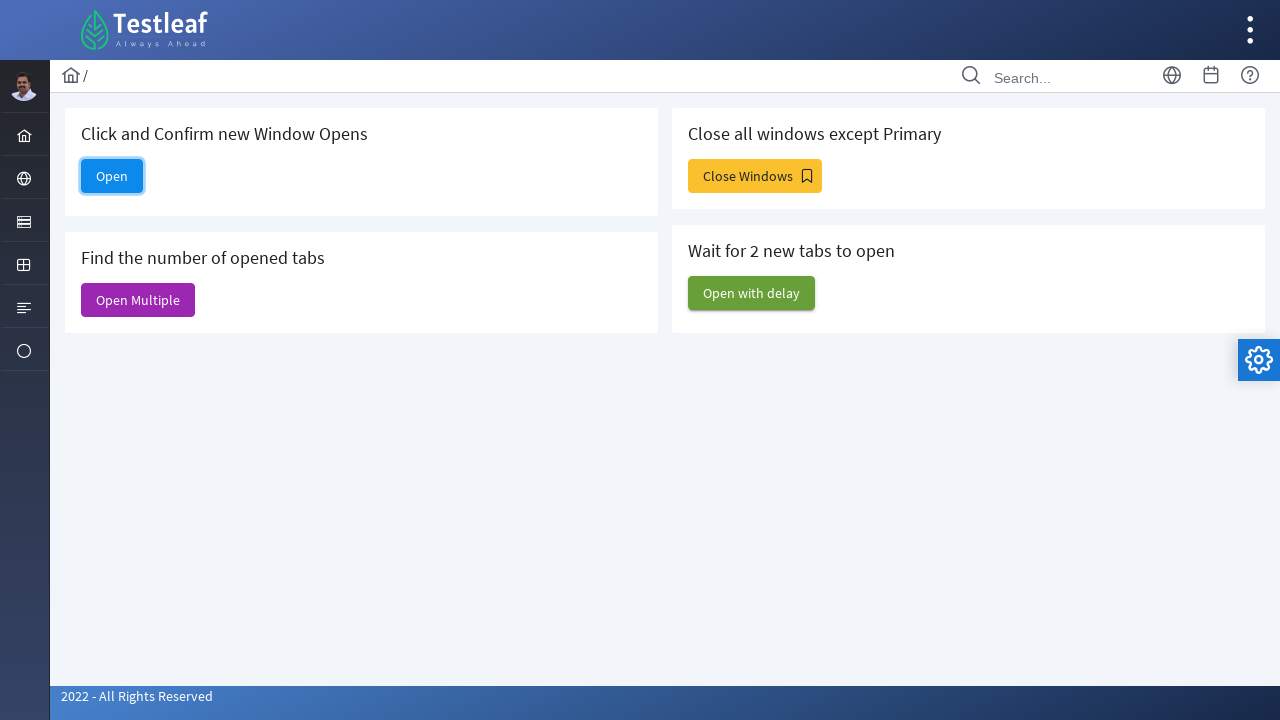

New window was opened and captured
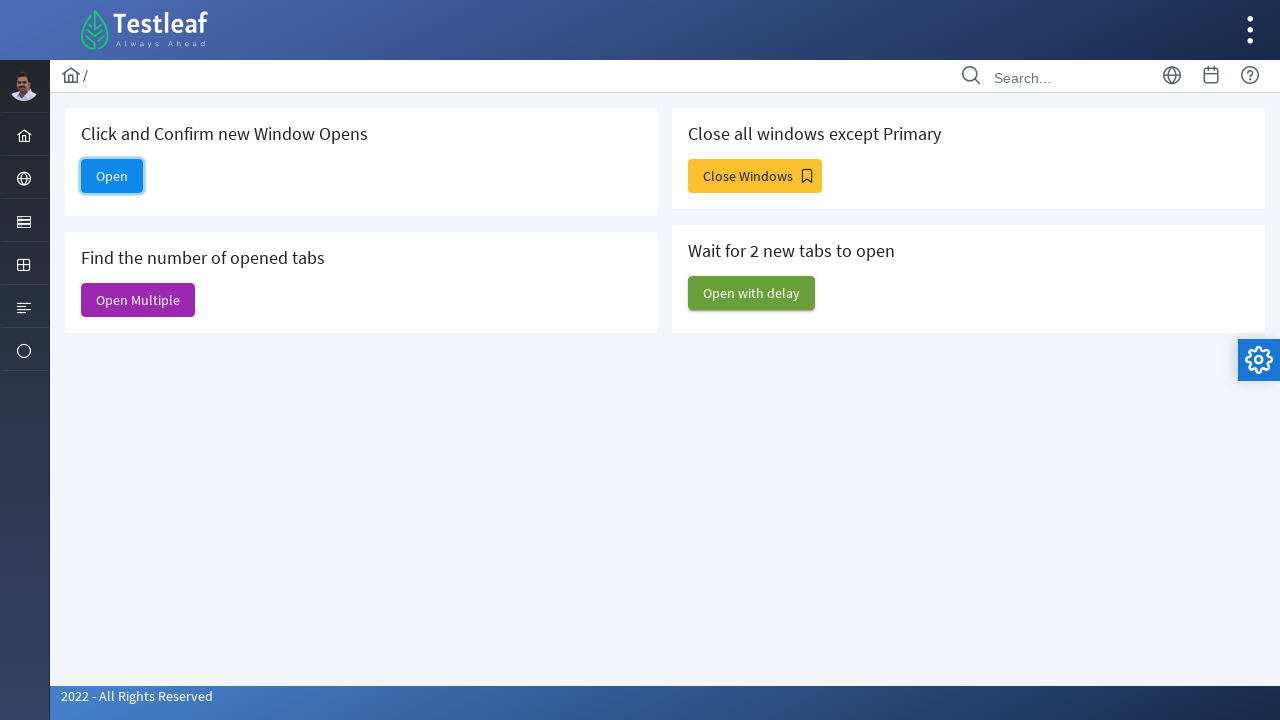

New window finished loading
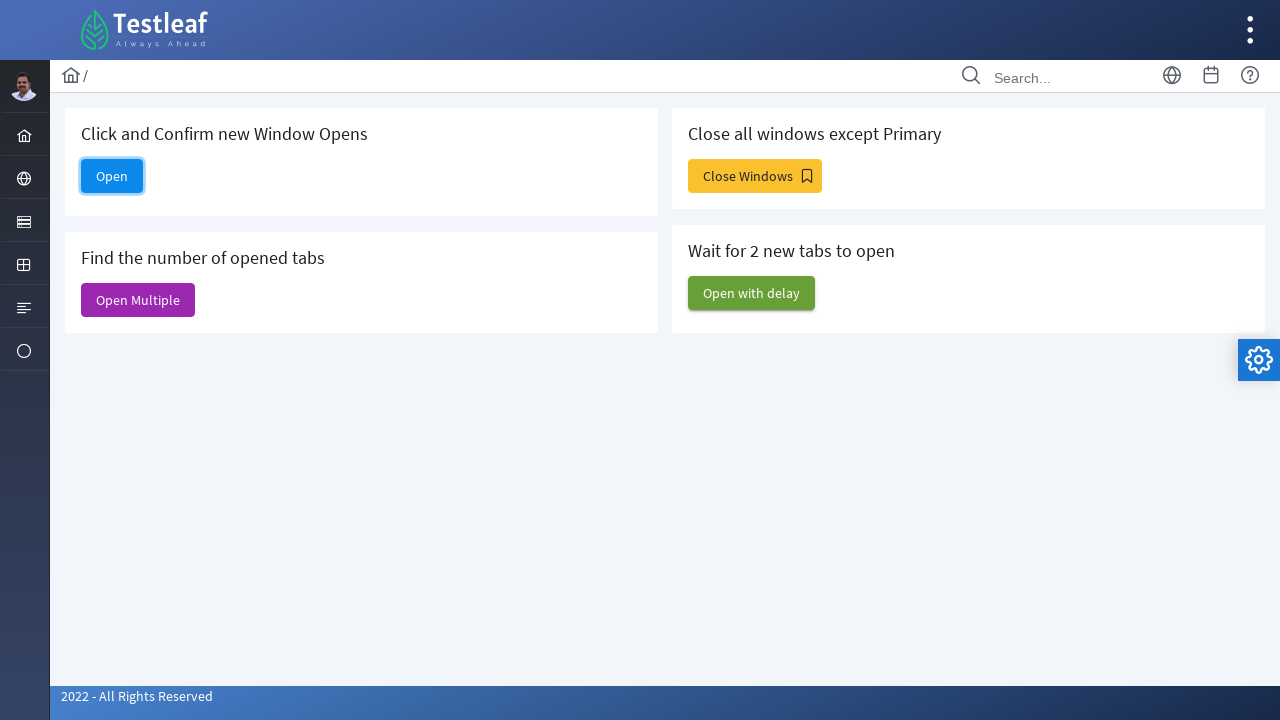

Retrieved new window title: Dashboard
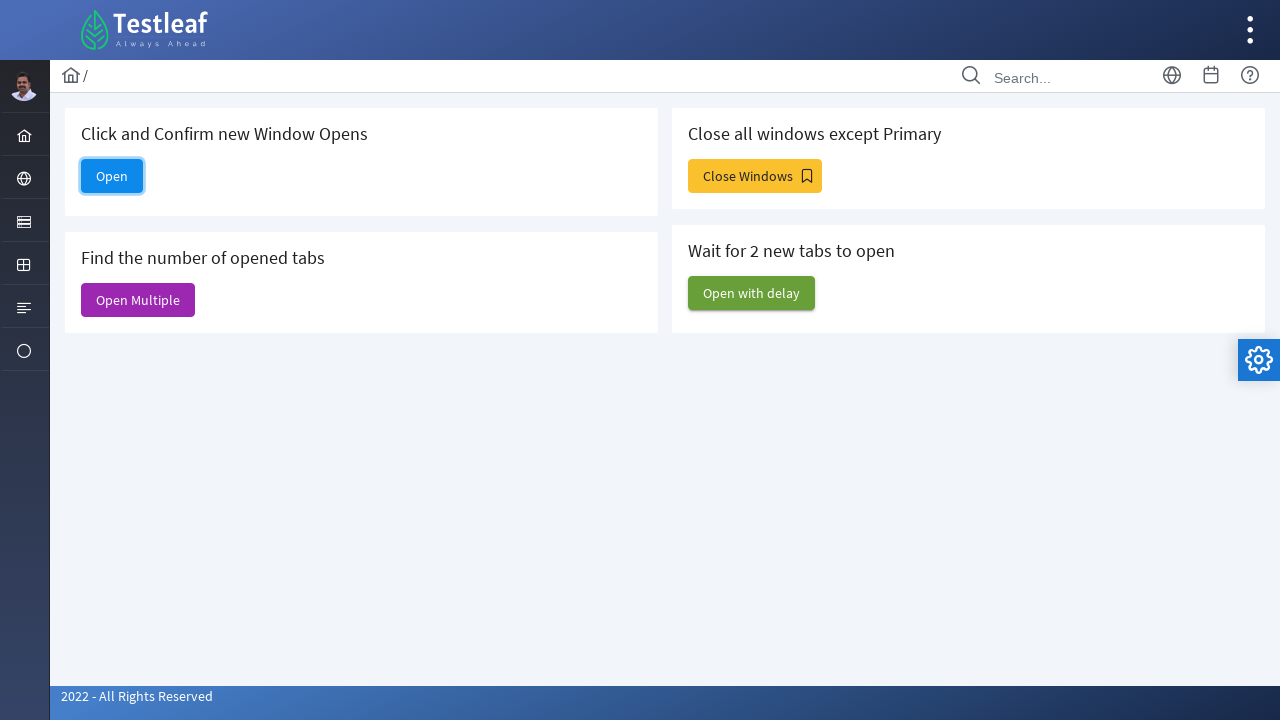

Retrieved original window title: Window
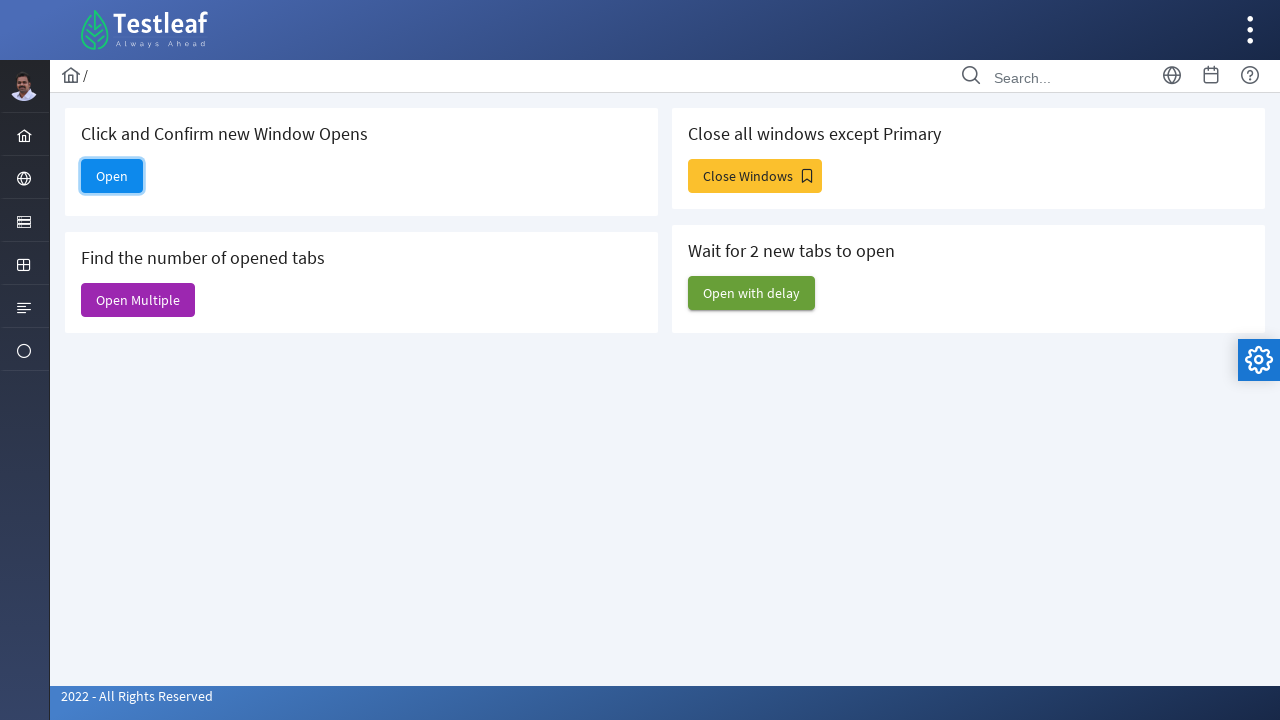

Closed the new window
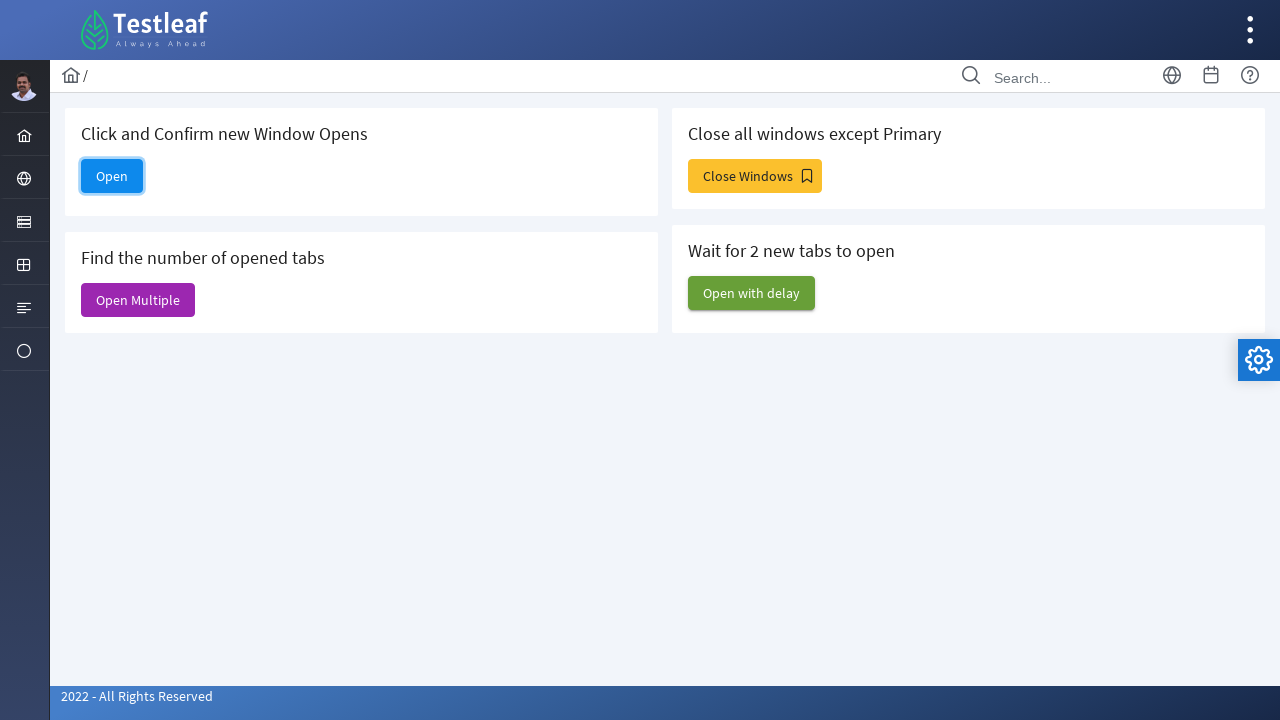

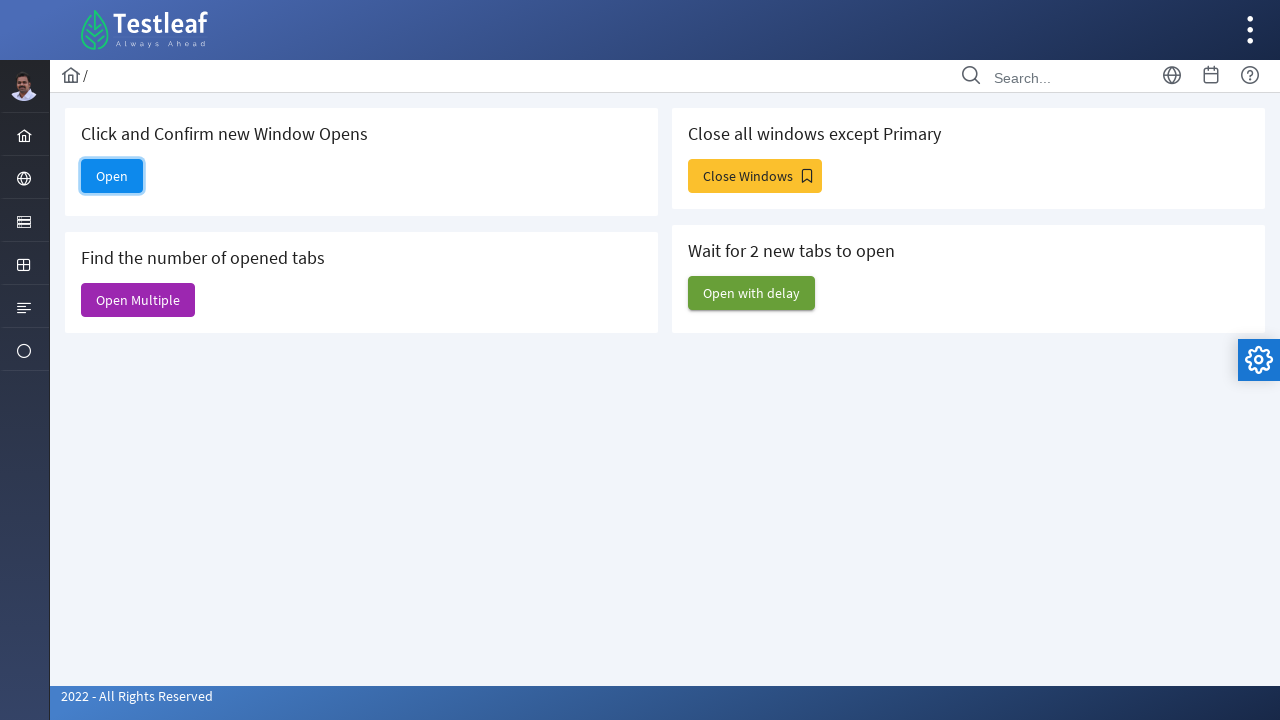